Tests that the toggle-all checkbox updates its state when individual items are completed or cleared

Starting URL: https://demo.playwright.dev/todomvc

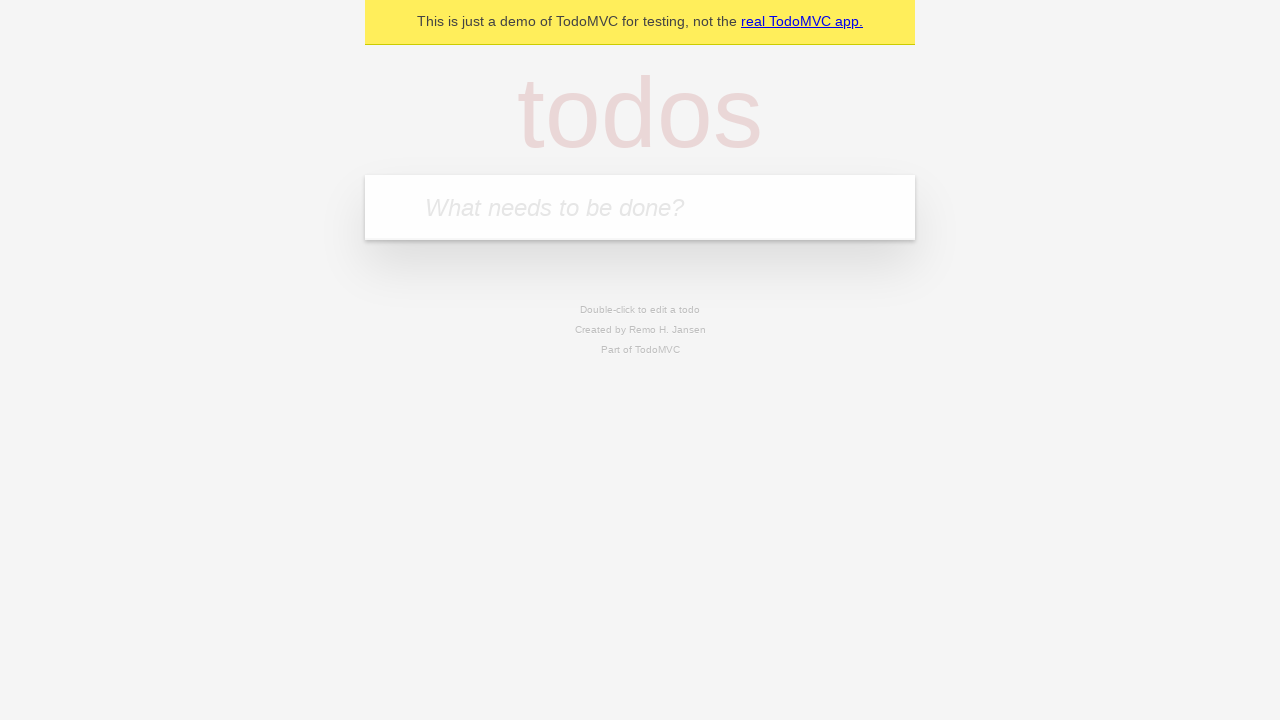

Filled new todo input with 'buy some cheese' on .new-todo
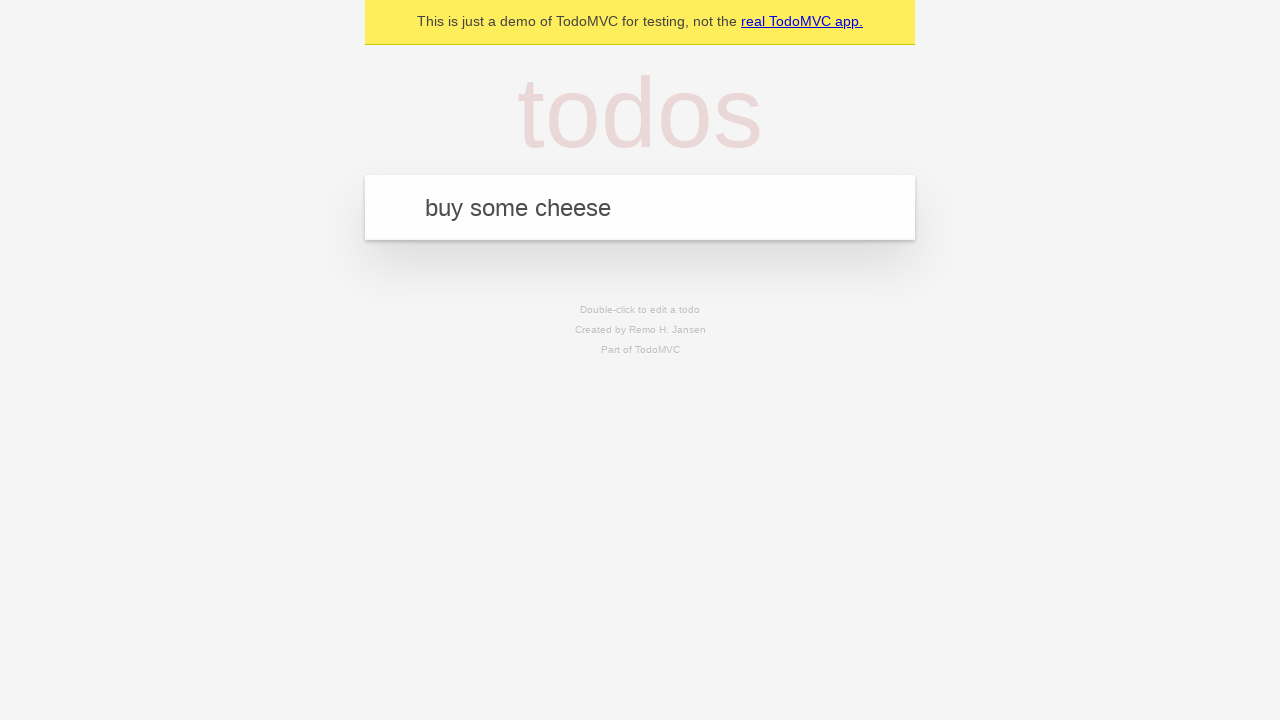

Pressed Enter to create first todo on .new-todo
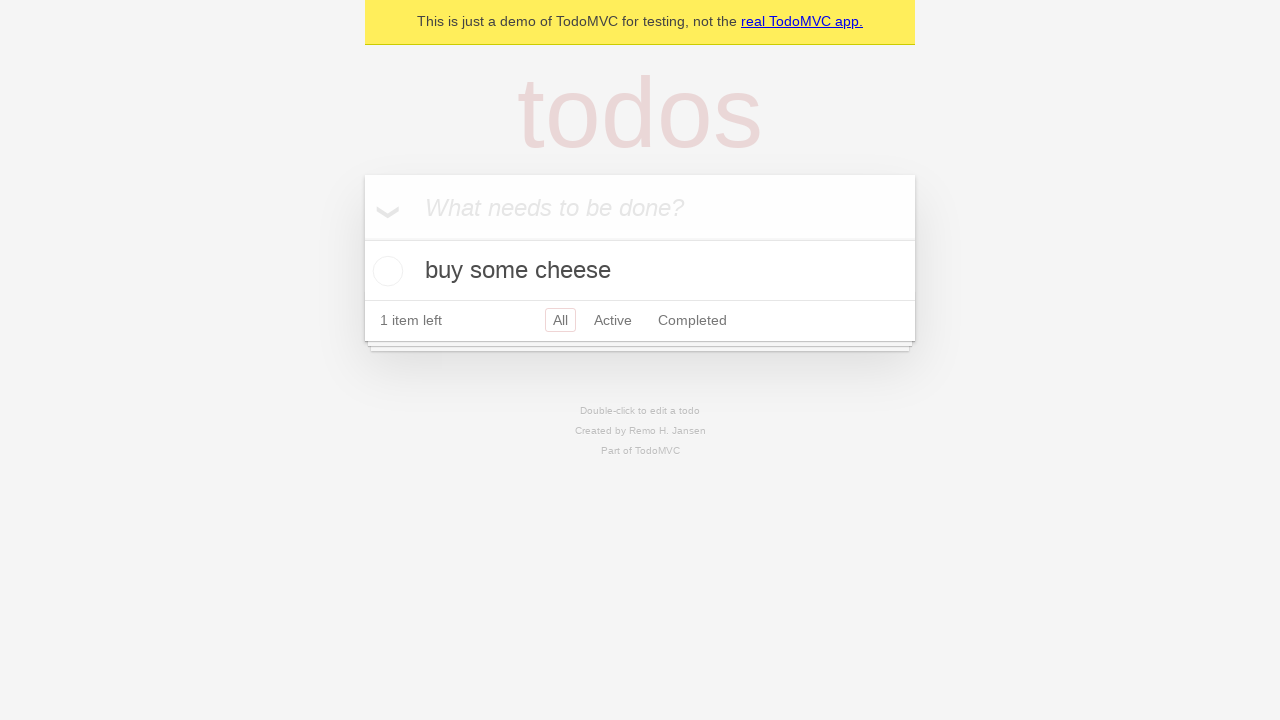

Filled new todo input with 'feed the cat' on .new-todo
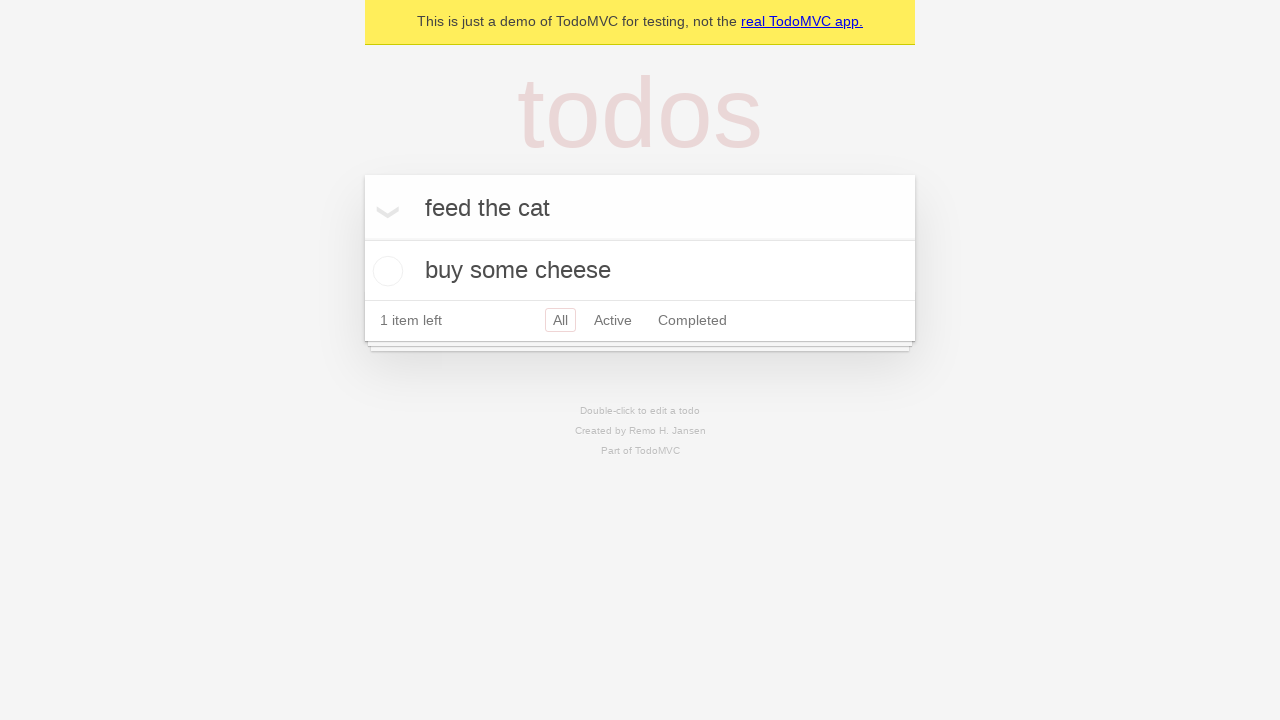

Pressed Enter to create second todo on .new-todo
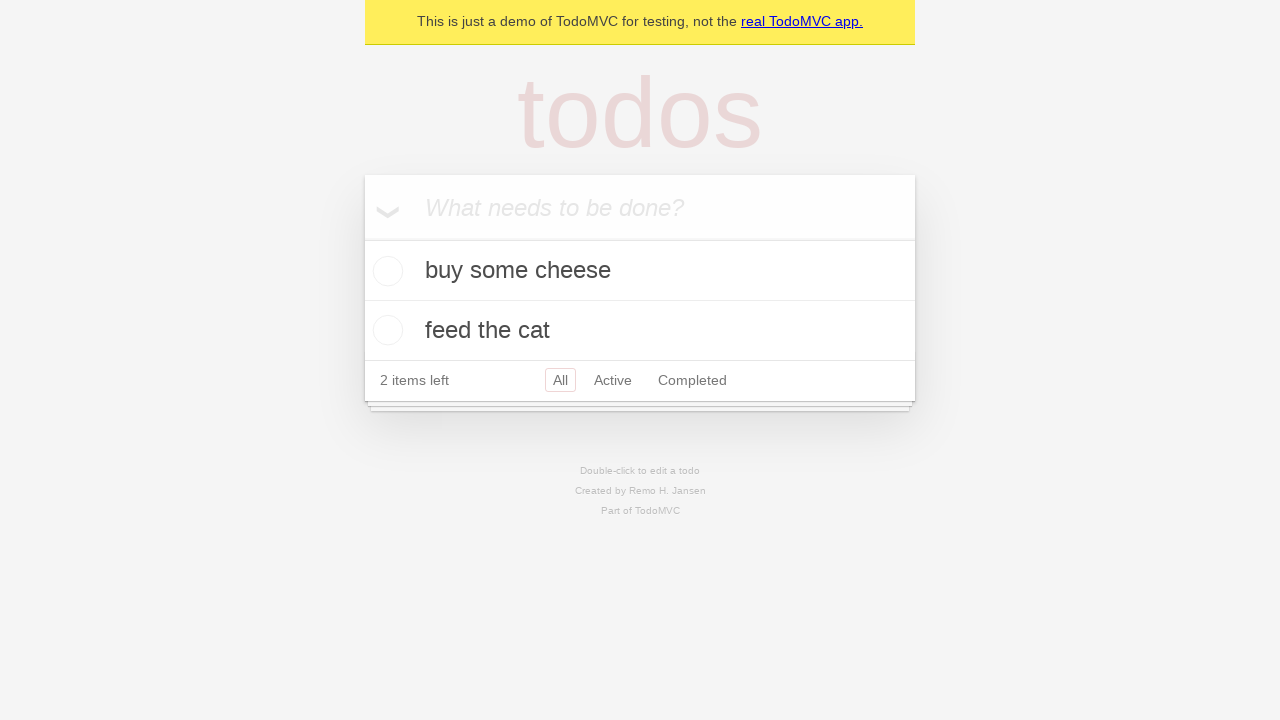

Filled new todo input with 'book a doctors appointment' on .new-todo
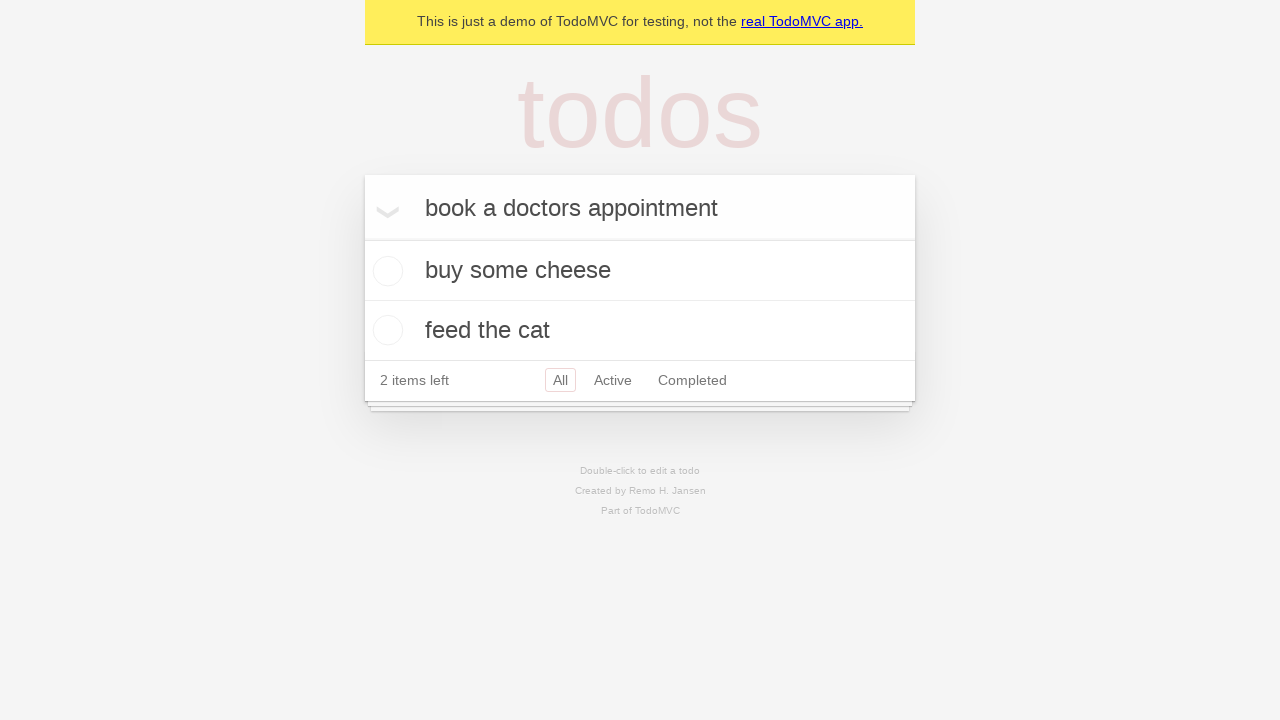

Pressed Enter to create third todo on .new-todo
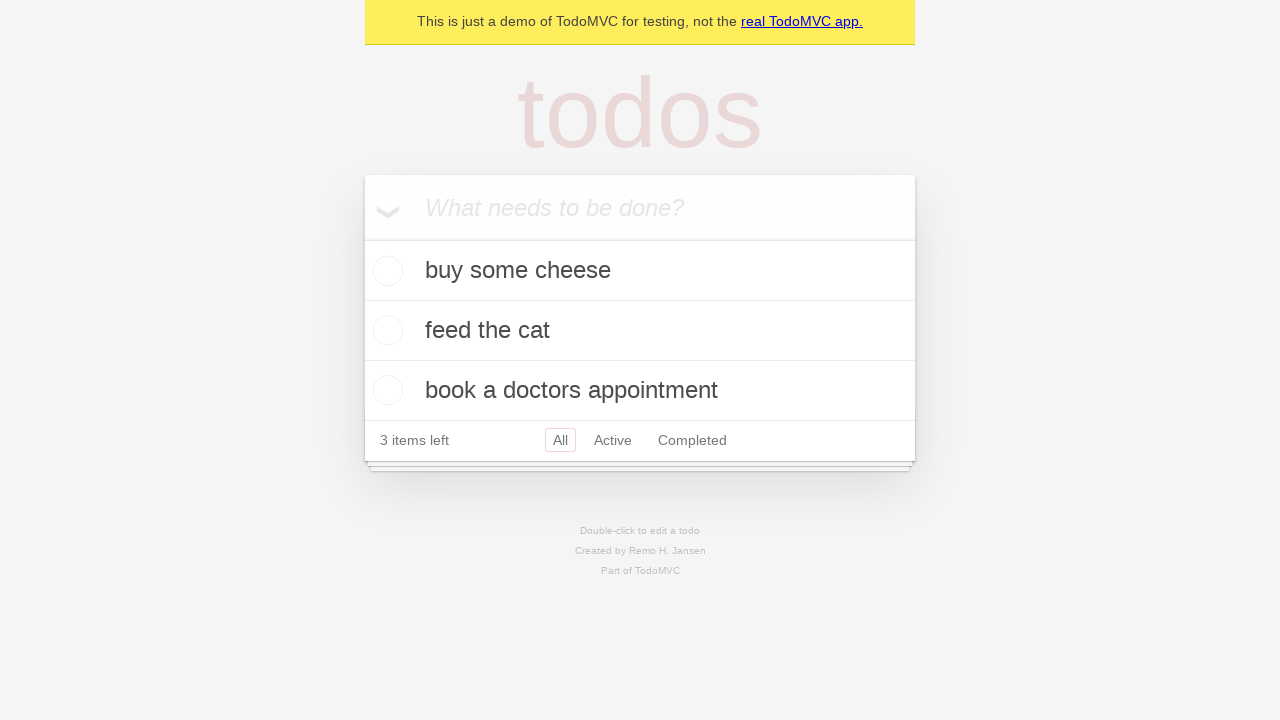

All three todos loaded in the list
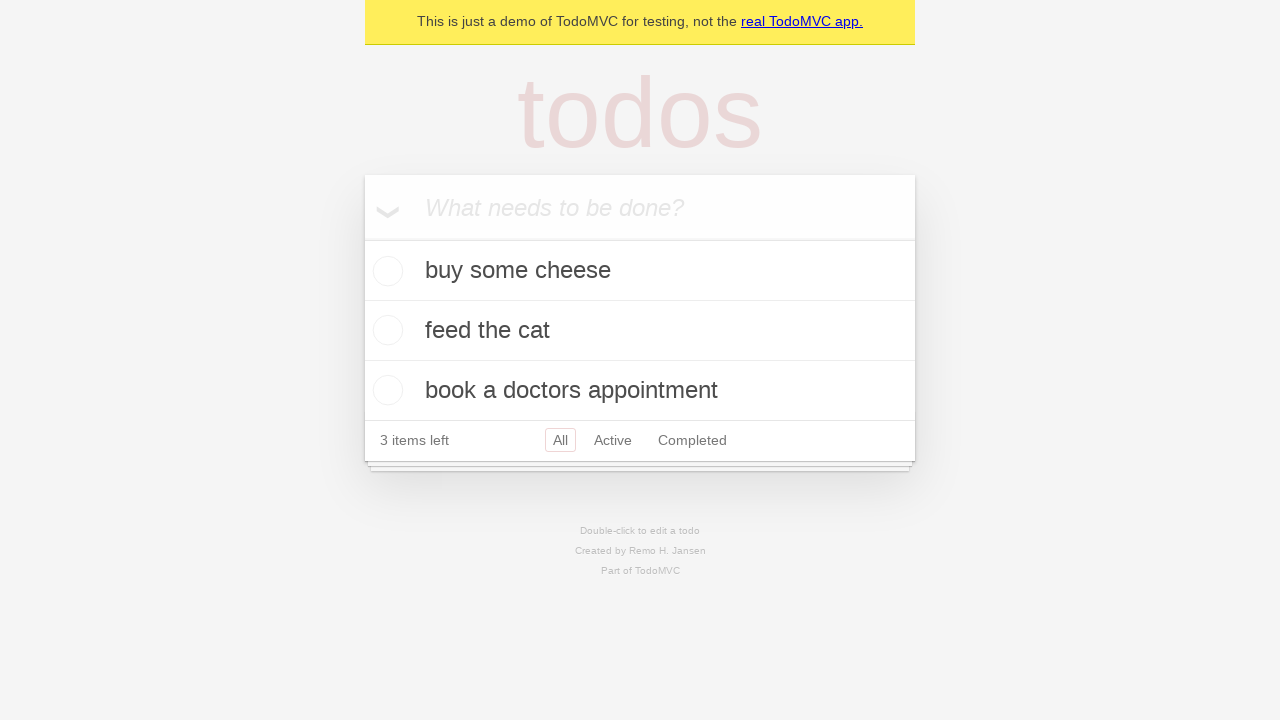

Checked toggle-all checkbox to mark all todos as complete at (362, 238) on .toggle-all
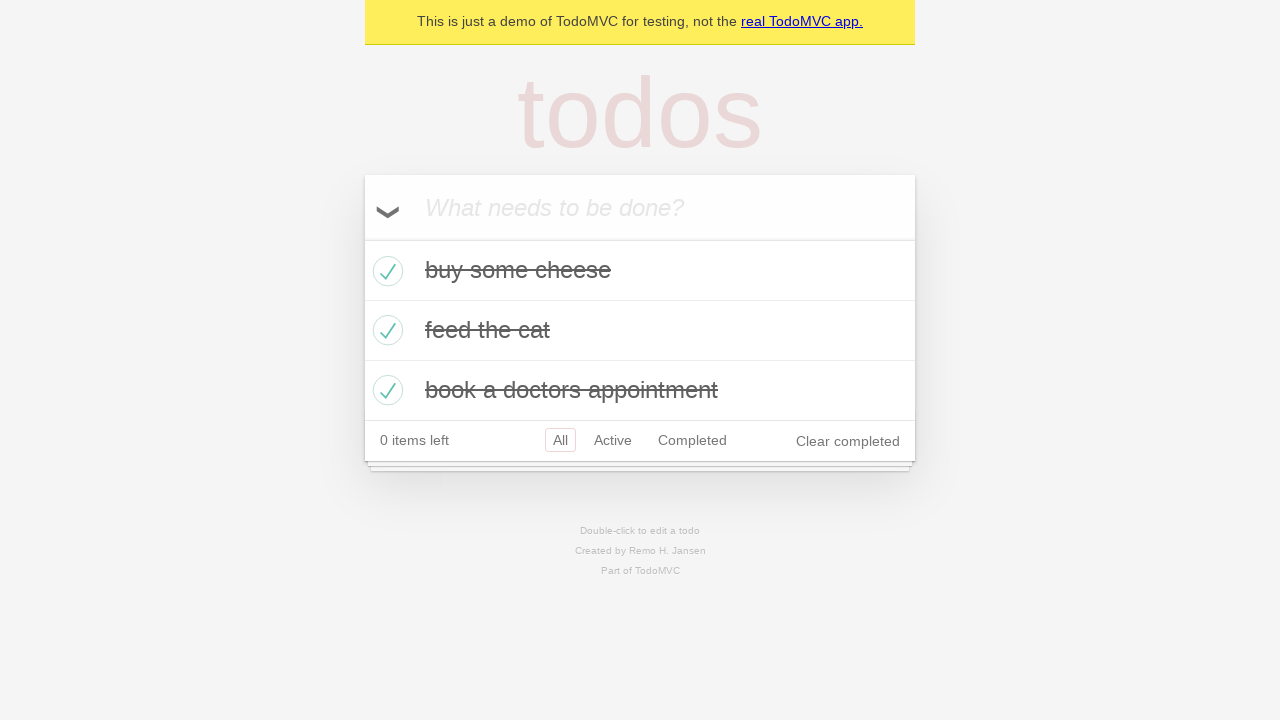

Unchecked first todo to mark it as incomplete at (385, 271) on .todo-list li >> nth=0 >> .toggle
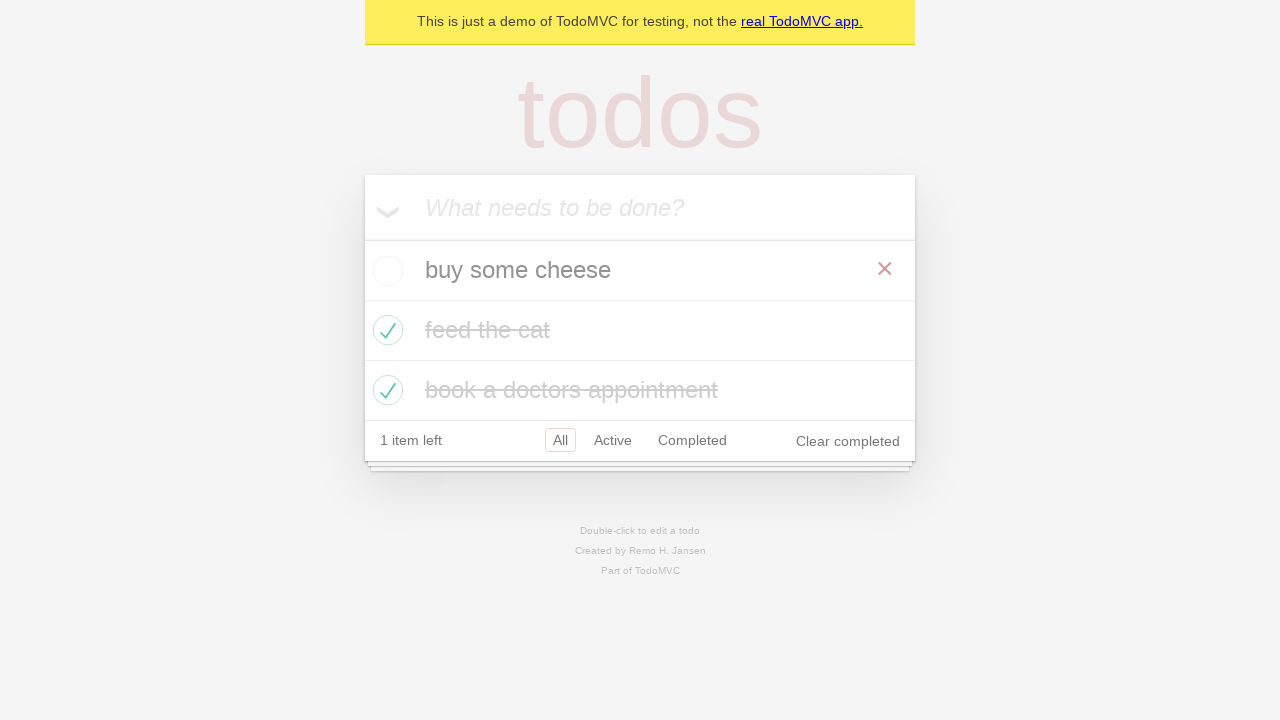

Checked first todo again to mark it as complete at (385, 271) on .todo-list li >> nth=0 >> .toggle
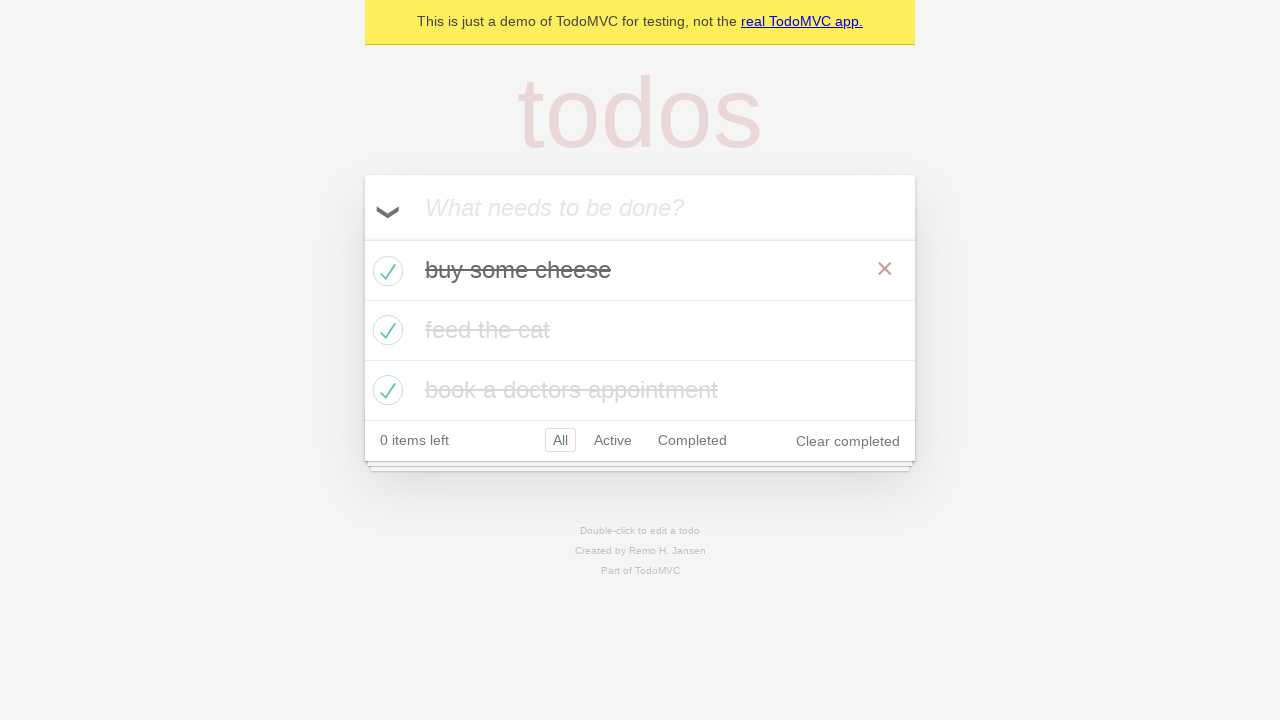

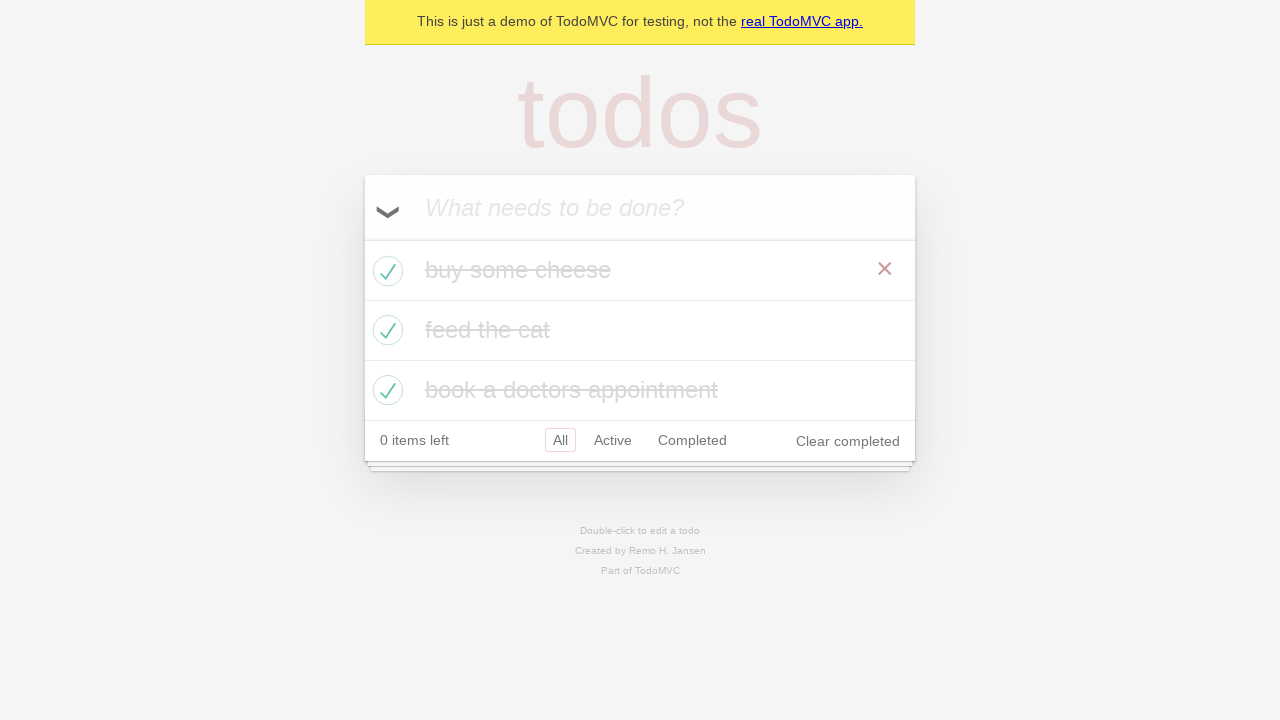